Tests JavaScript alert handling including accept, dismiss, and entering text in prompts

Starting URL: https://the-internet.herokuapp.com/

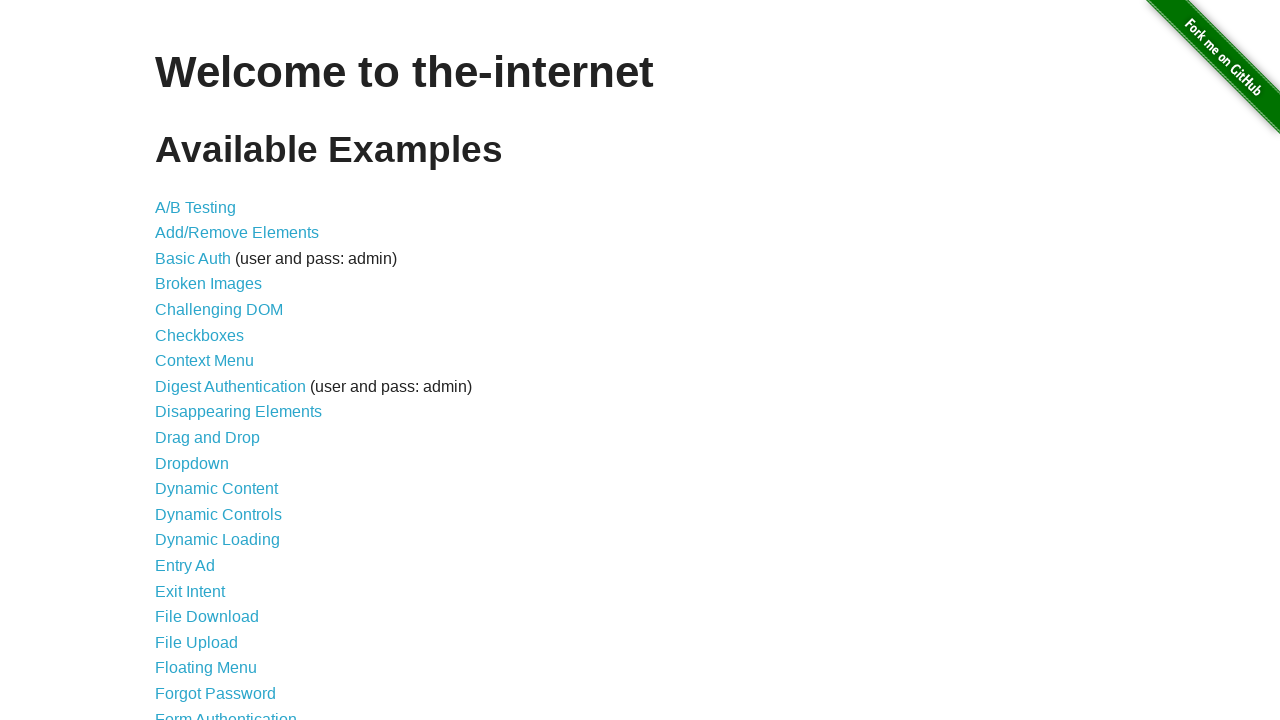

Clicked on JavaScript Alerts link at (214, 361) on xpath=//a[contains(text(),"JavaScript Alerts")]
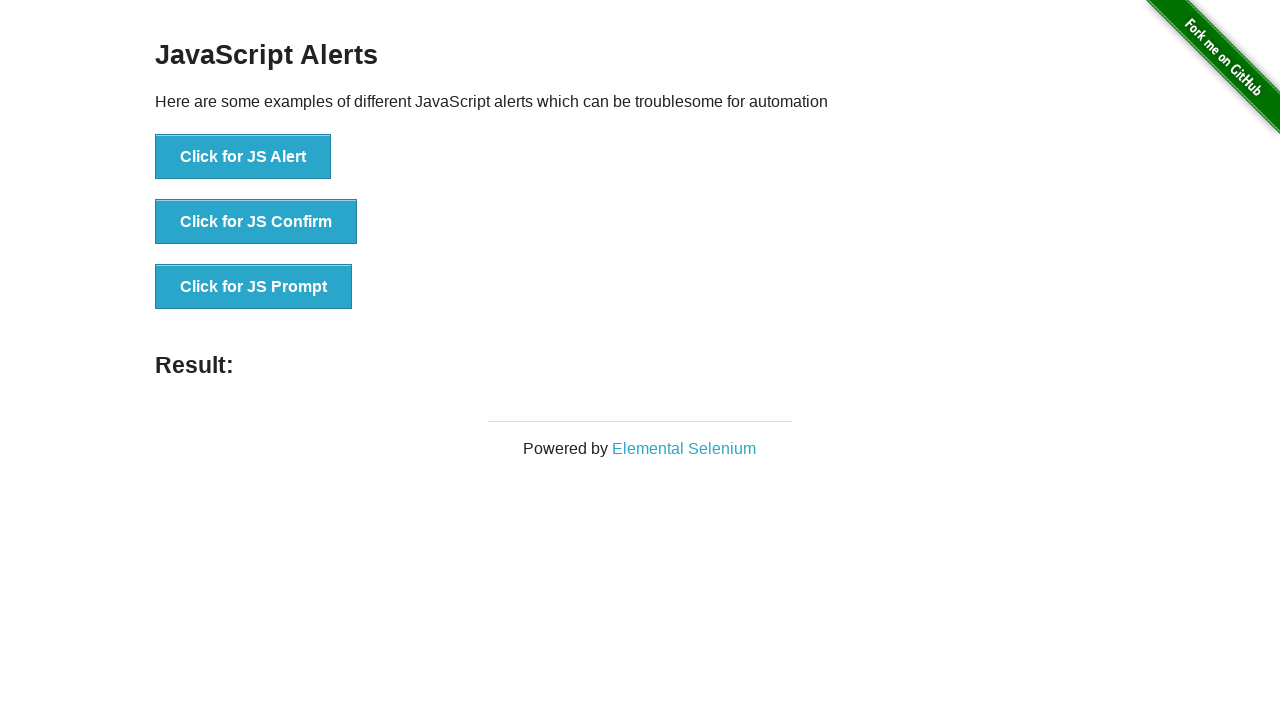

Set up dialog handler to dismiss alerts
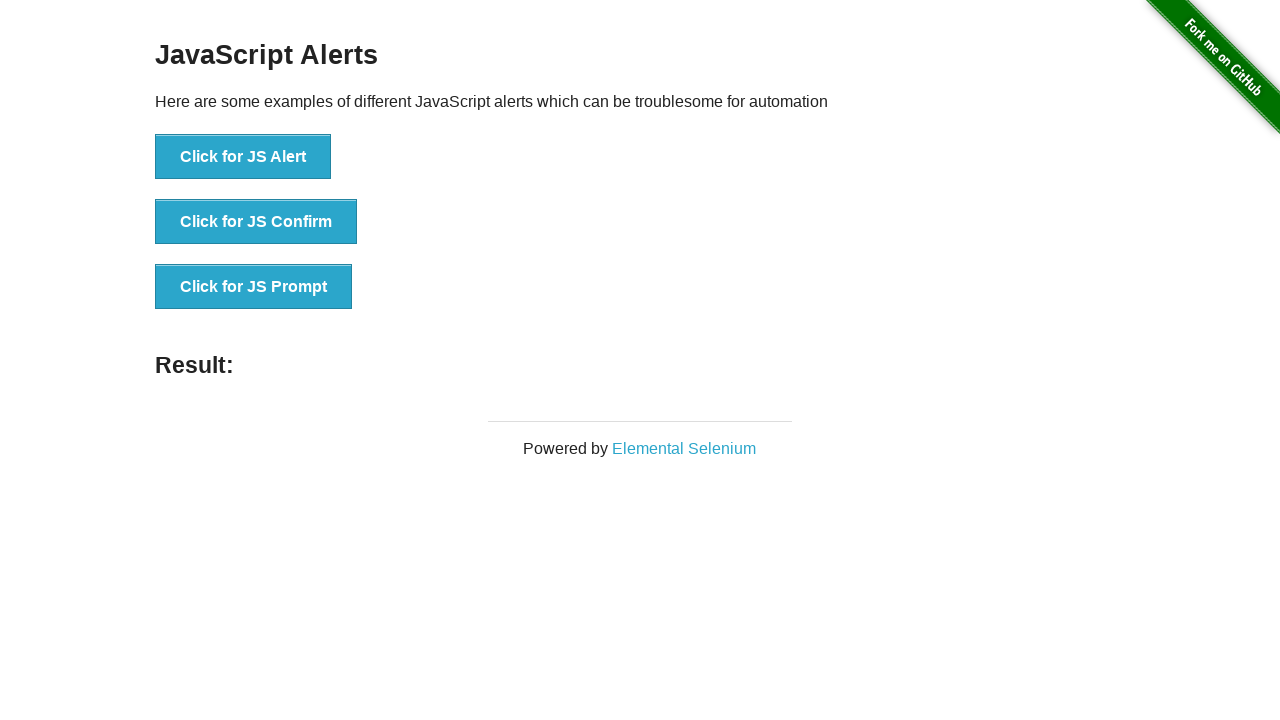

Clicked first alert button and dismissed the alert at (243, 157) on xpath=//button[@onClick="jsAlert()"]
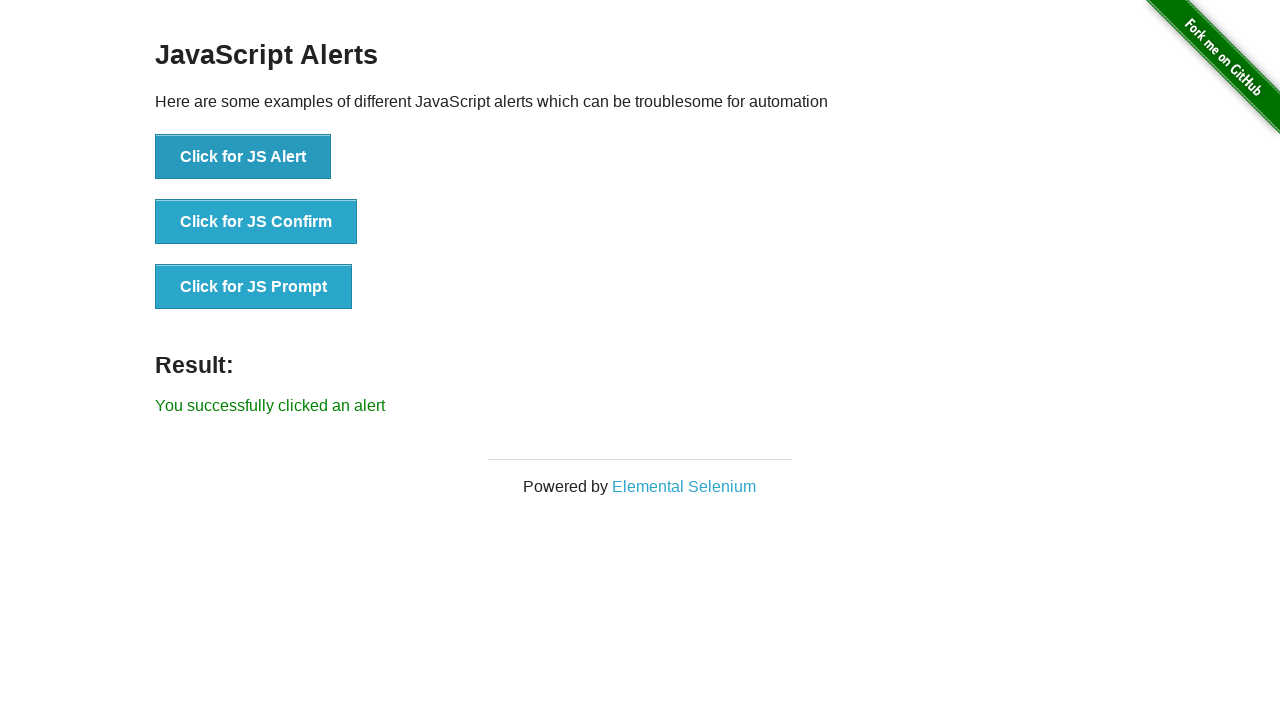

Set up dialog handler to accept alerts
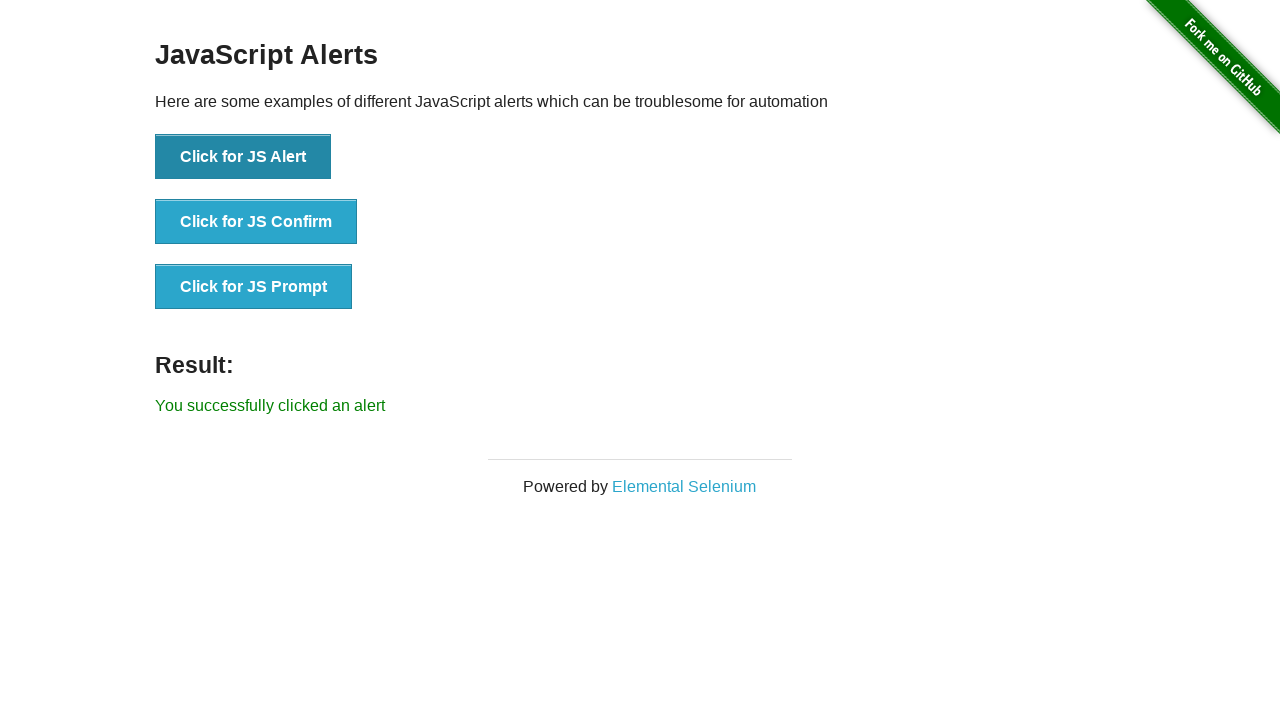

Clicked second alert button and accepted the alert at (243, 157) on xpath=//button[@onClick="jsAlert()"]
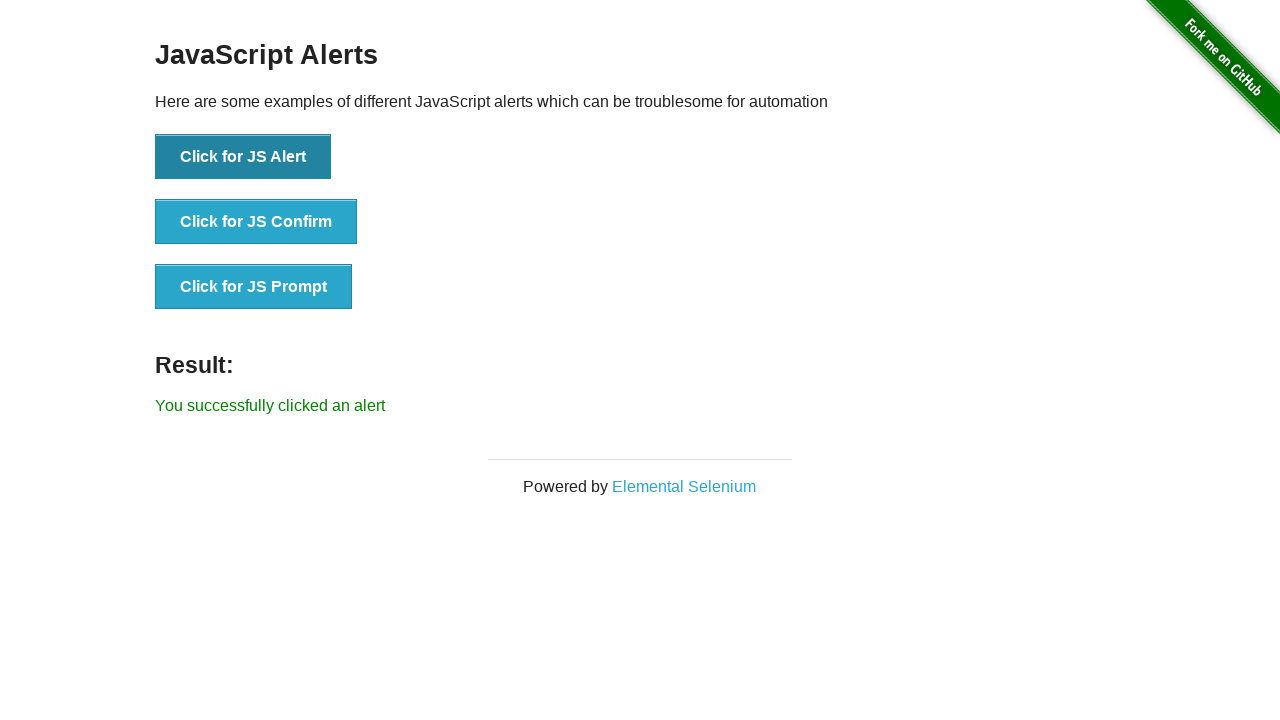

Set up dialog handler to accept prompt with text 'My Name is Victor'
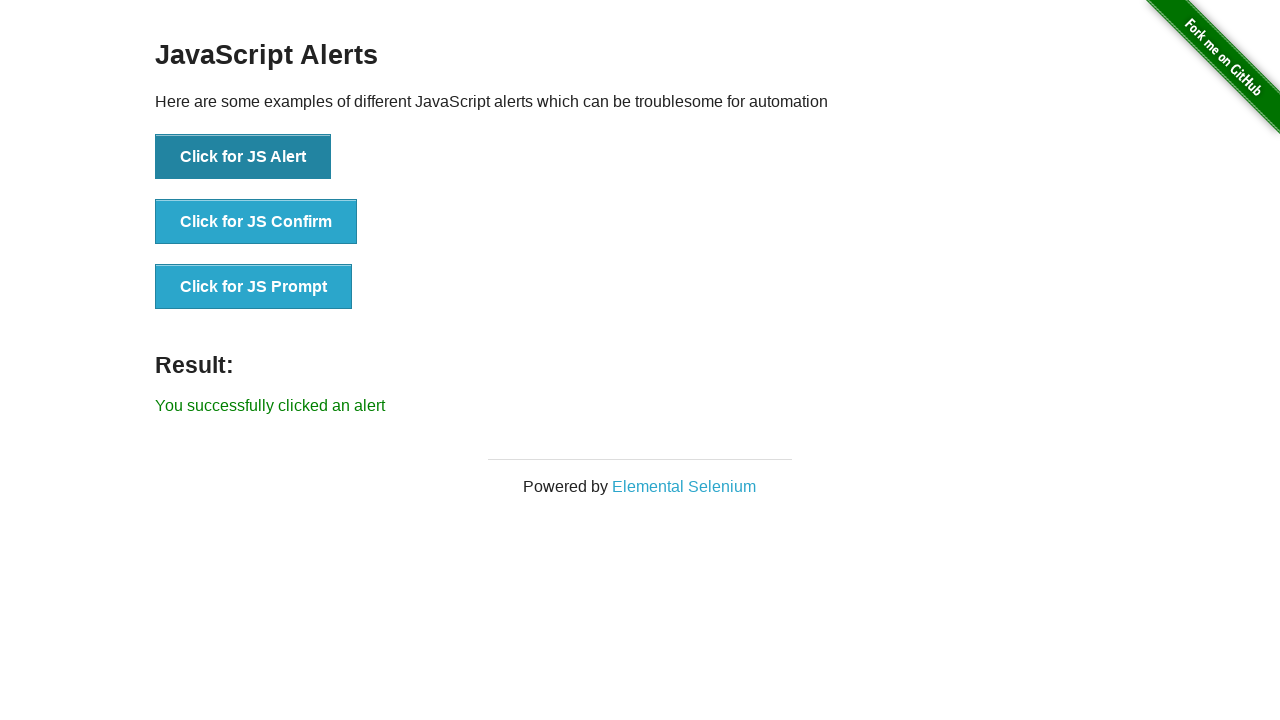

Clicked prompt button and entered text in the prompt dialog at (254, 287) on xpath=//button[@onClick="jsPrompt()"]
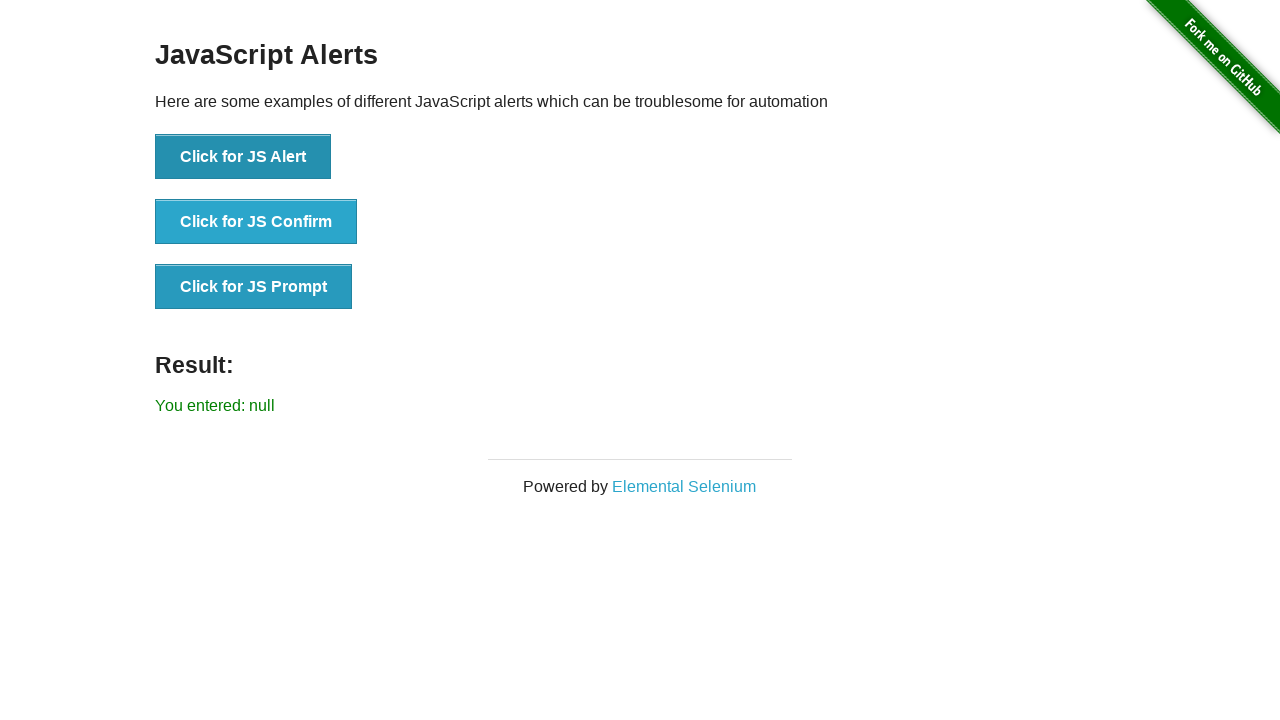

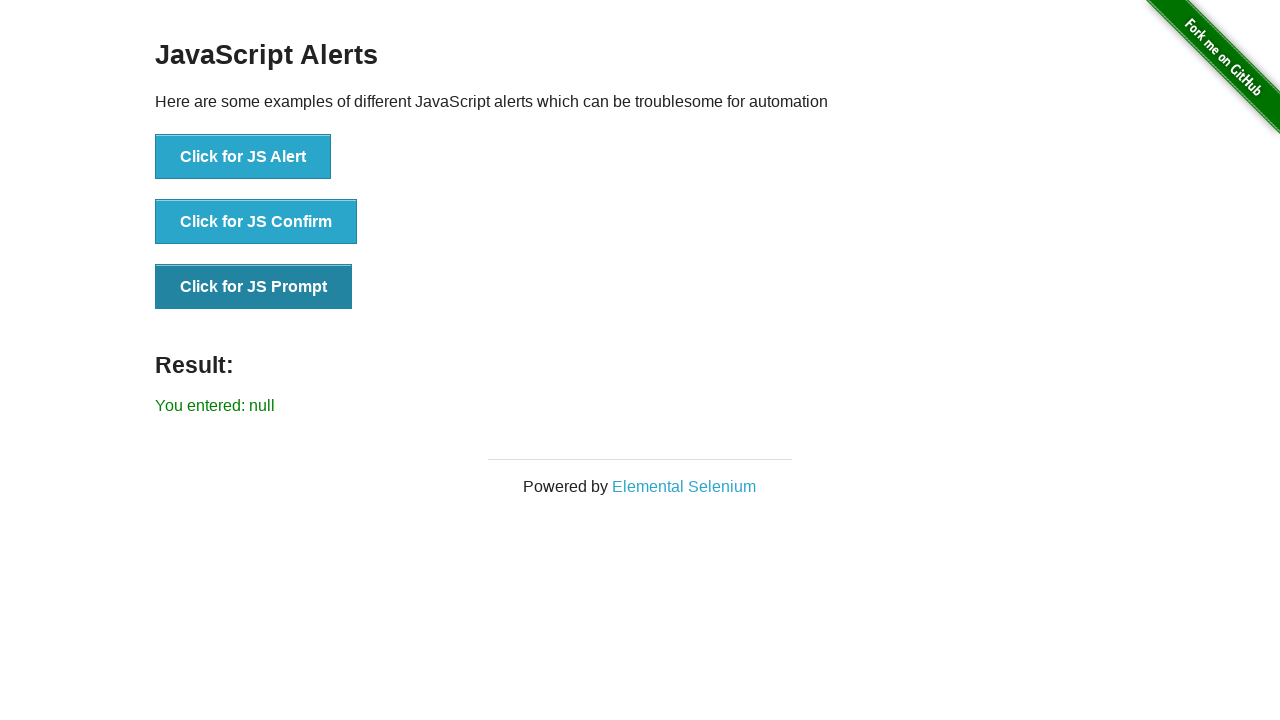